Tests tooltip functionality by hovering over an age input field to display tooltip text

Starting URL: https://automationfc.github.io/jquery-tooltip/

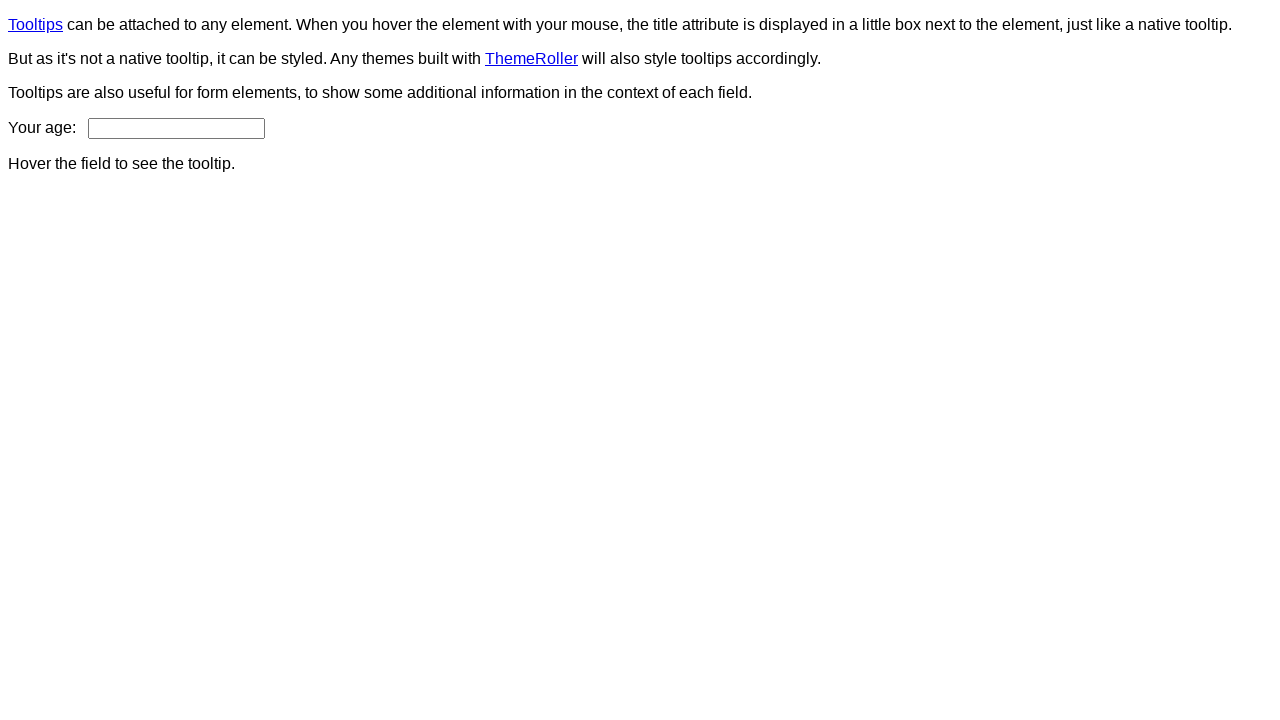

Navigated to jQuery tooltip test page
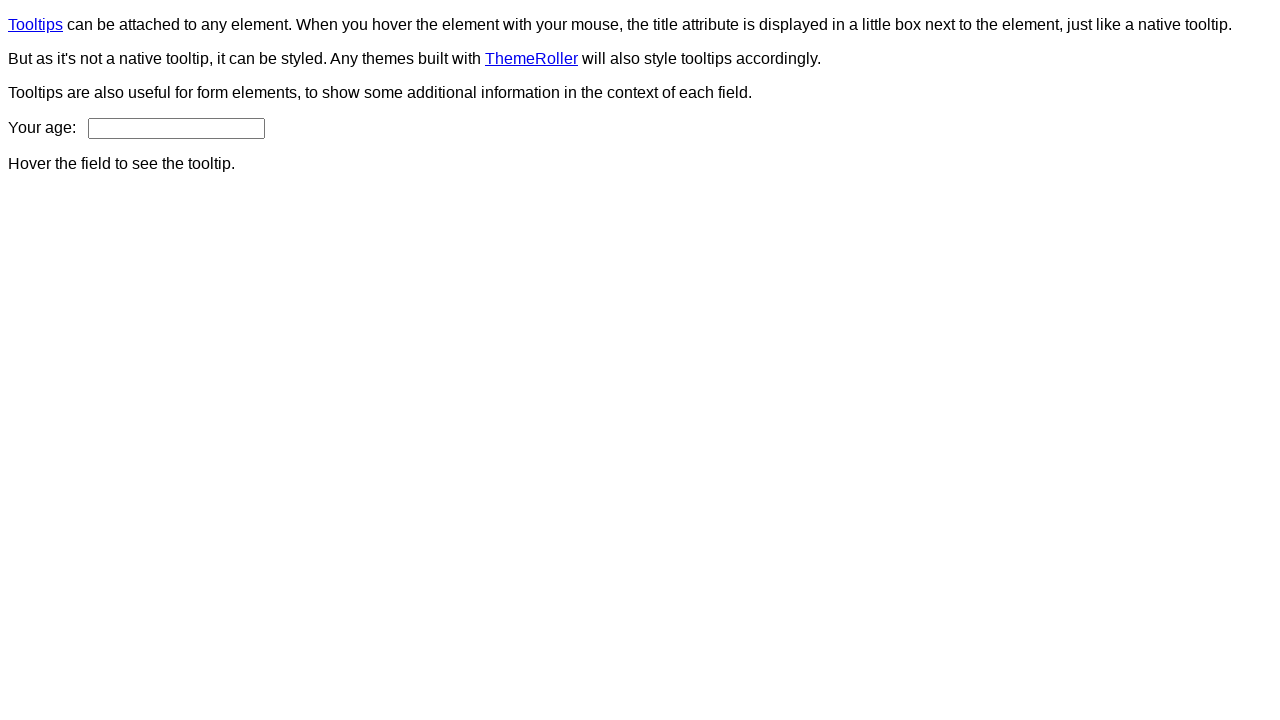

Hovered over age input field to trigger tooltip at (176, 128) on input#age
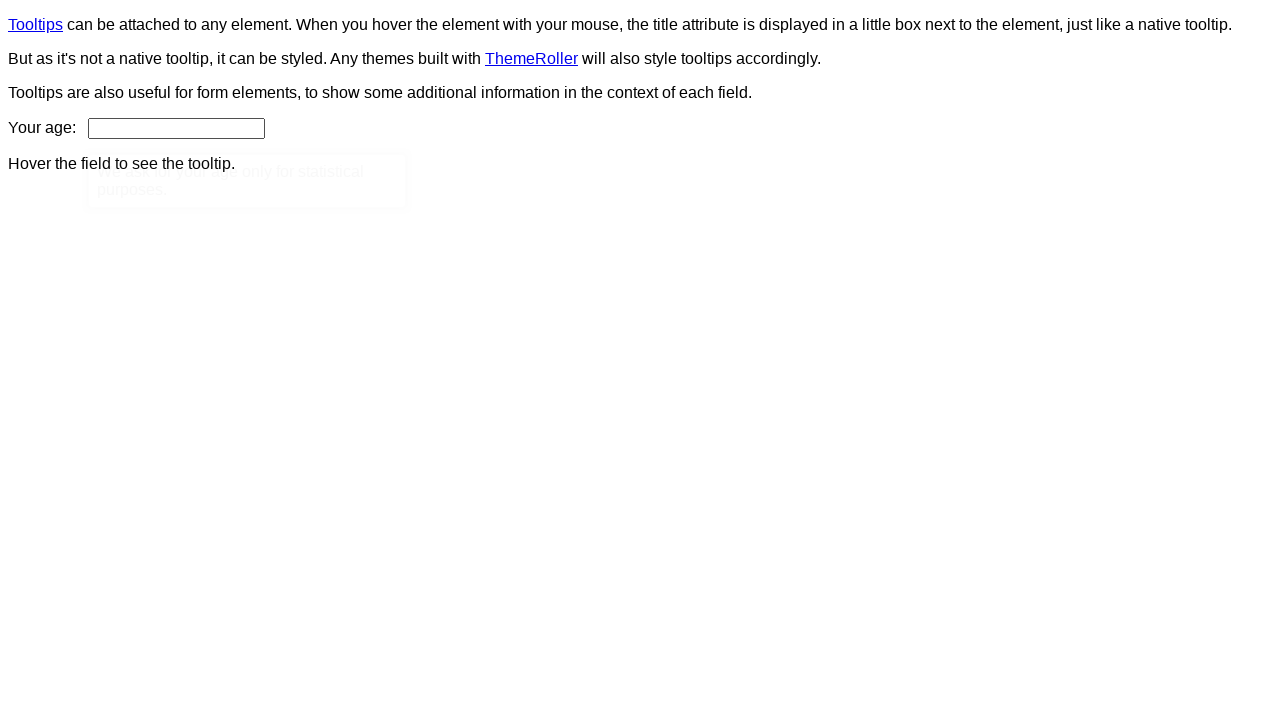

Tooltip content element appeared on page
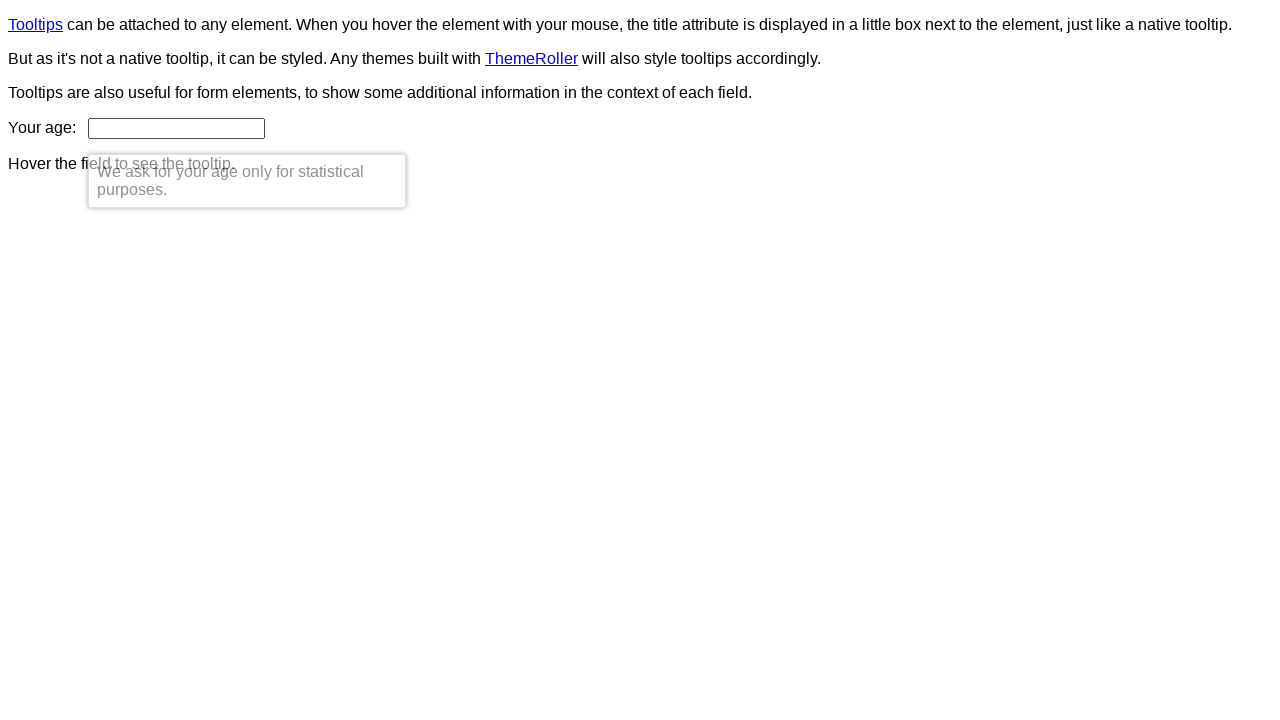

Retrieved tooltip text: 'We ask for your age only for statistical purposes.'
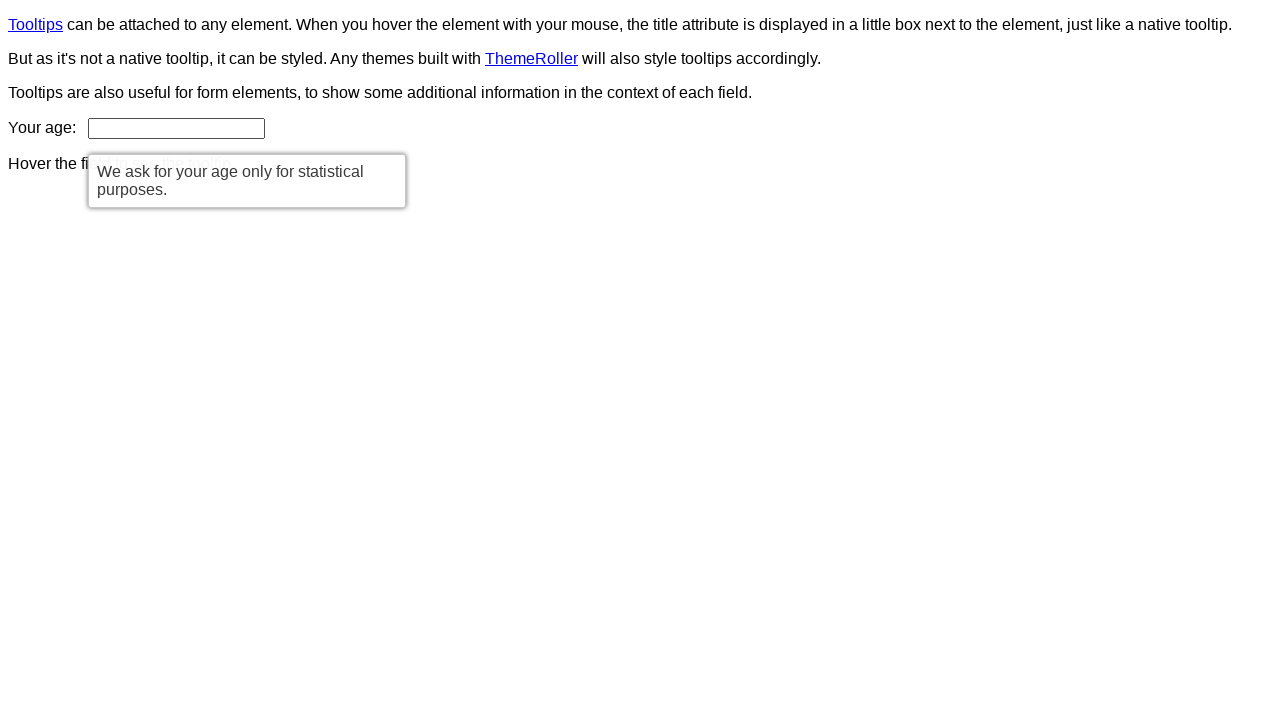

Verified tooltip text matches expected message
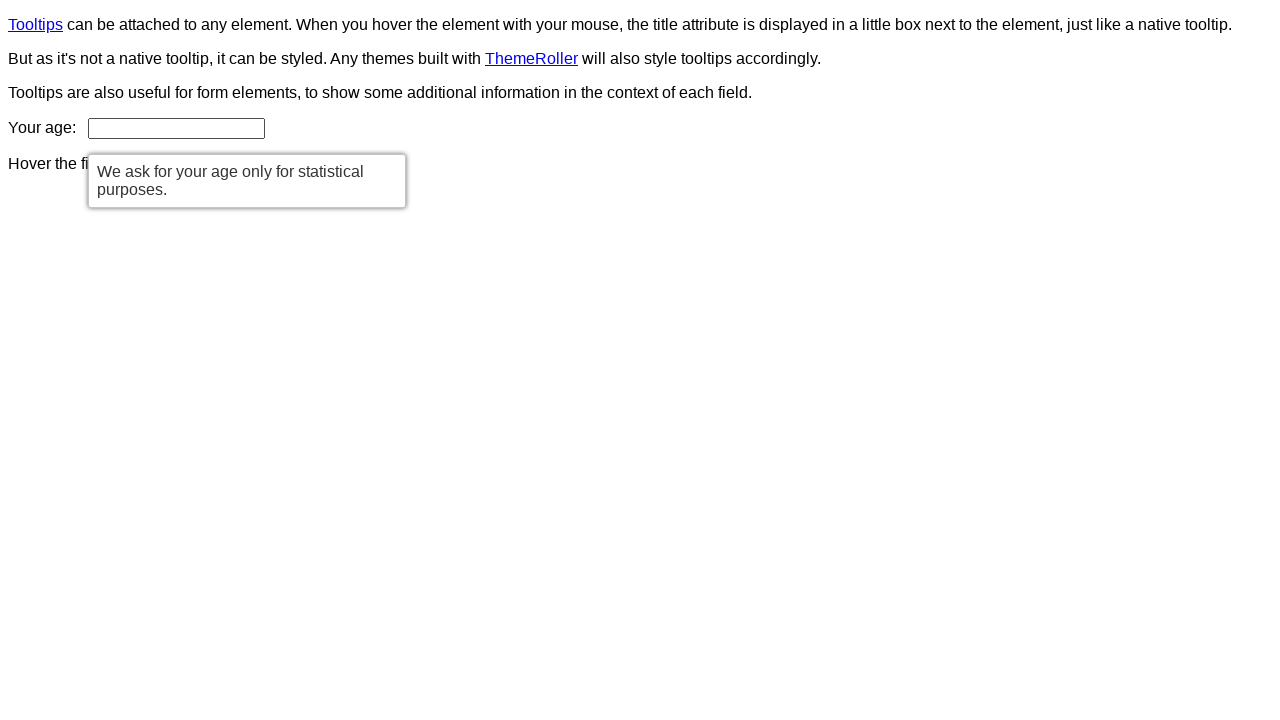

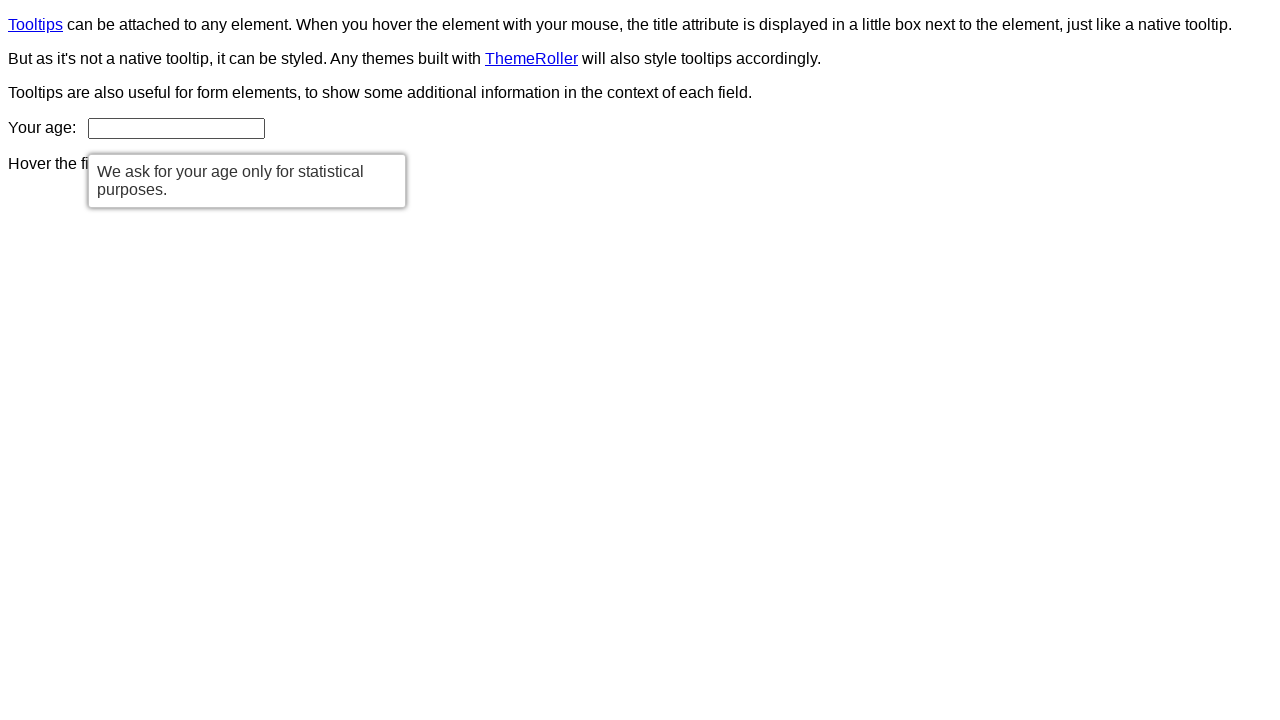